Tests jQuery UI datepicker interaction by navigating to the demo page, switching to the iframe containing the datepicker, clicking on the date input to open the calendar, and selecting a specific date (June 15th).

Starting URL: https://jqueryui.com/datepicker/

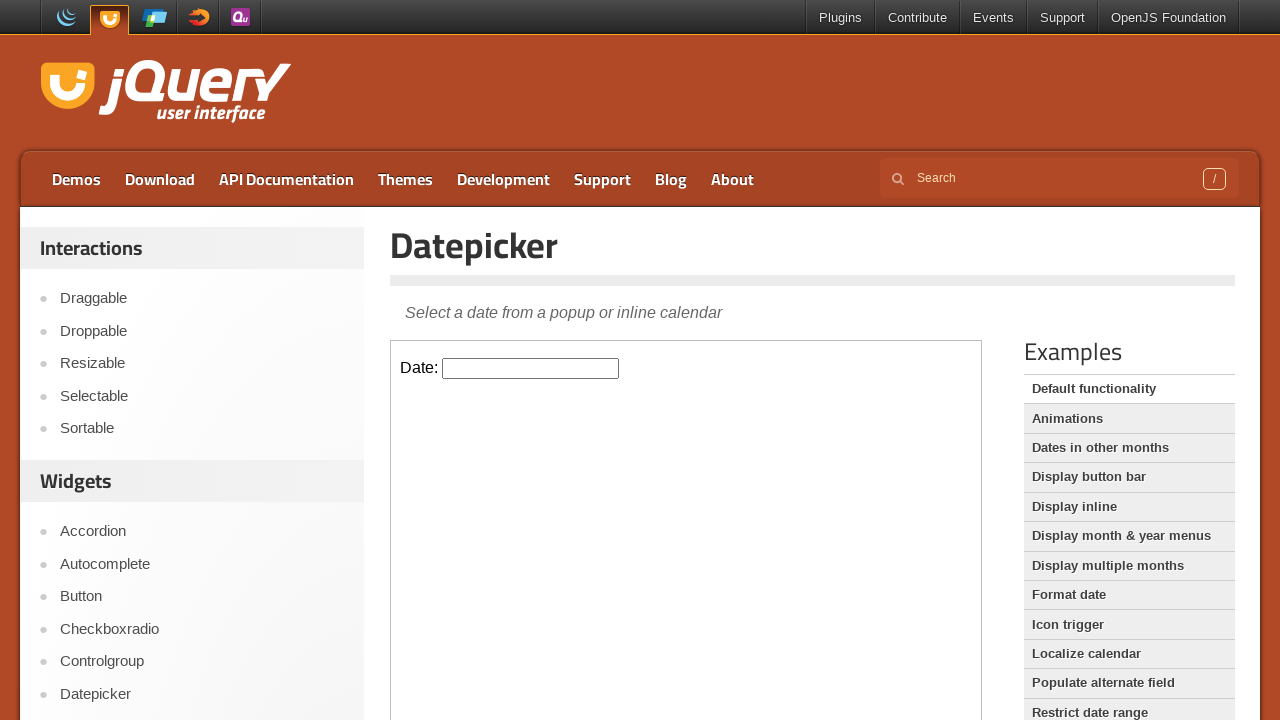

Demo iframe selector appeared
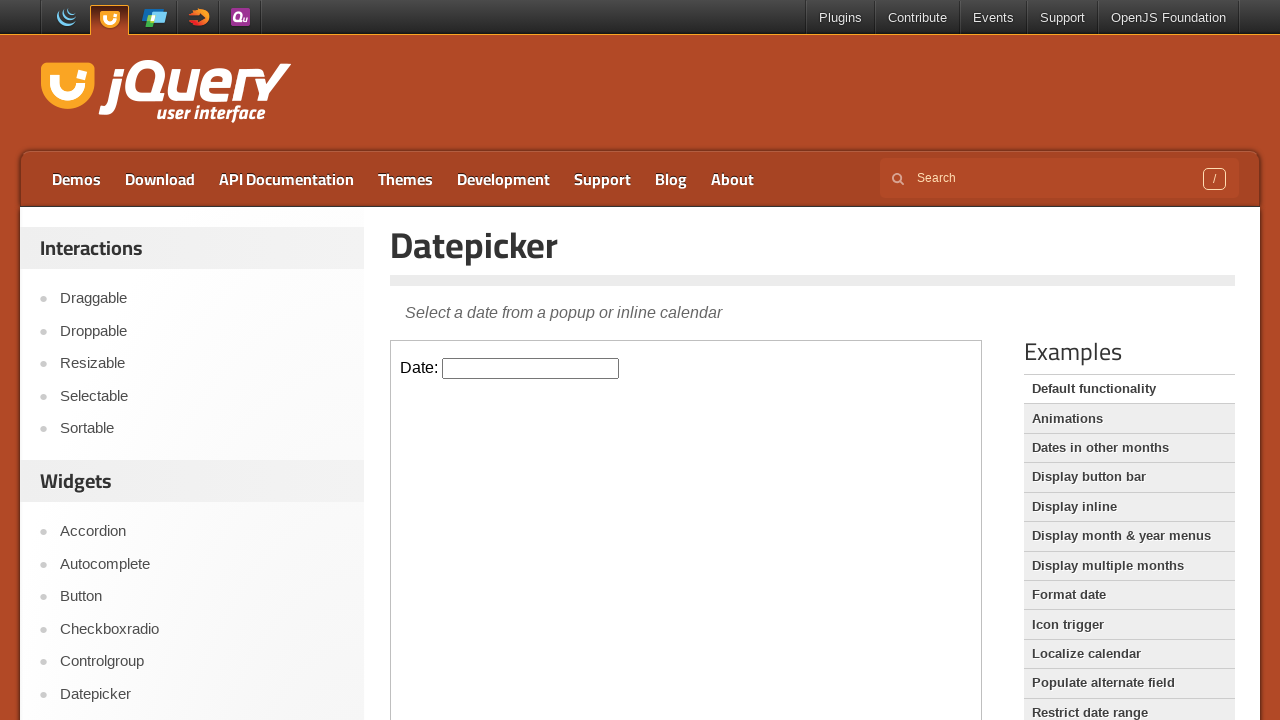

Located and accessed demo iframe
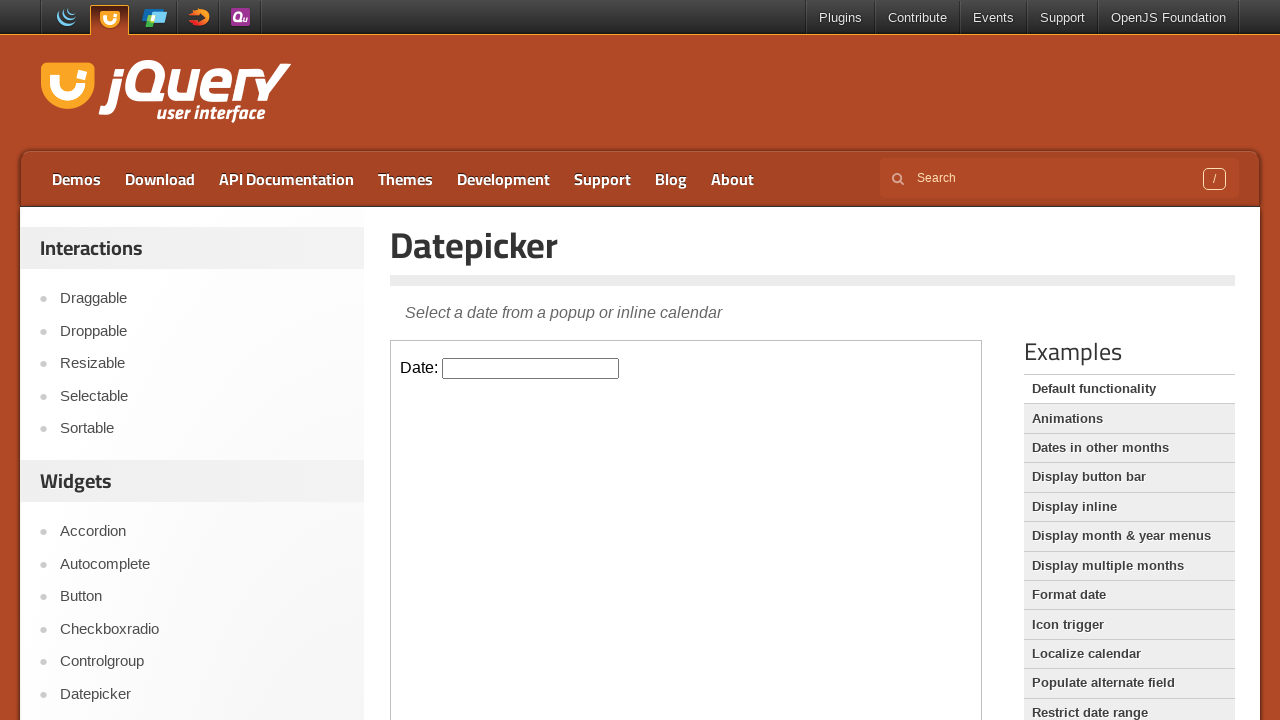

Clicked datepicker input to open calendar at (531, 368) on .demo-frame >> internal:control=enter-frame >> #datepicker
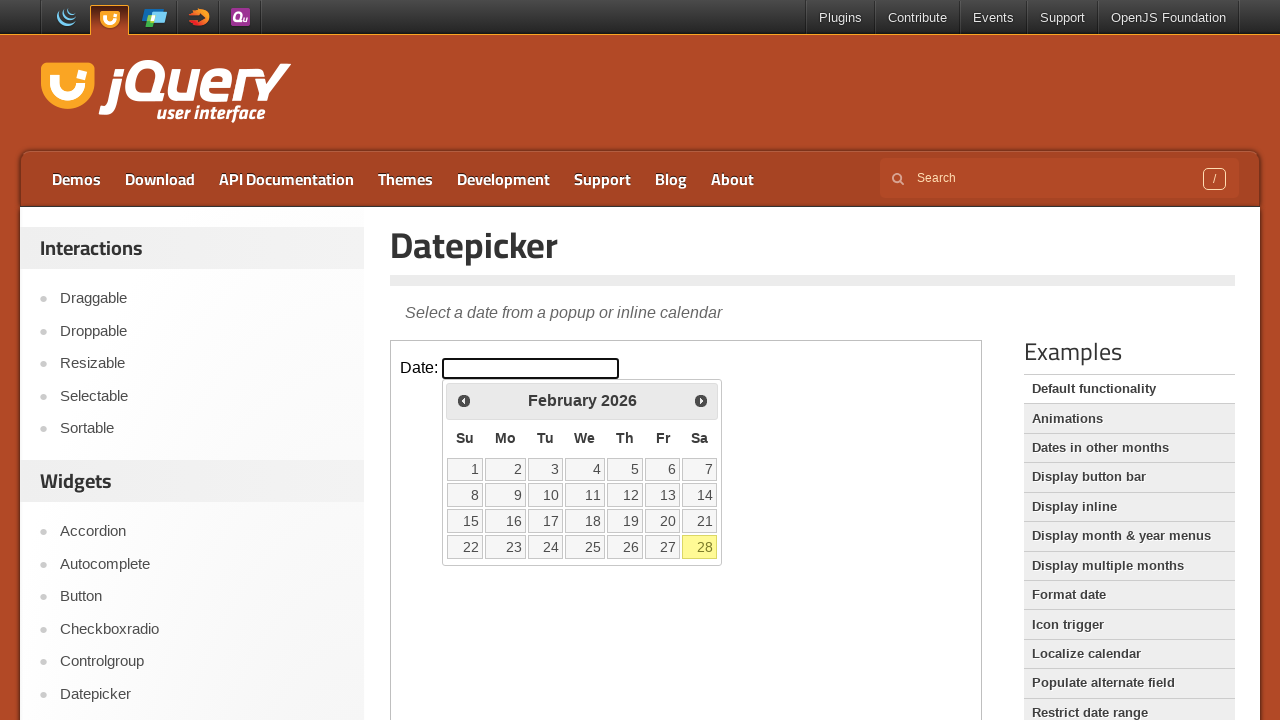

Datepicker calendar appeared
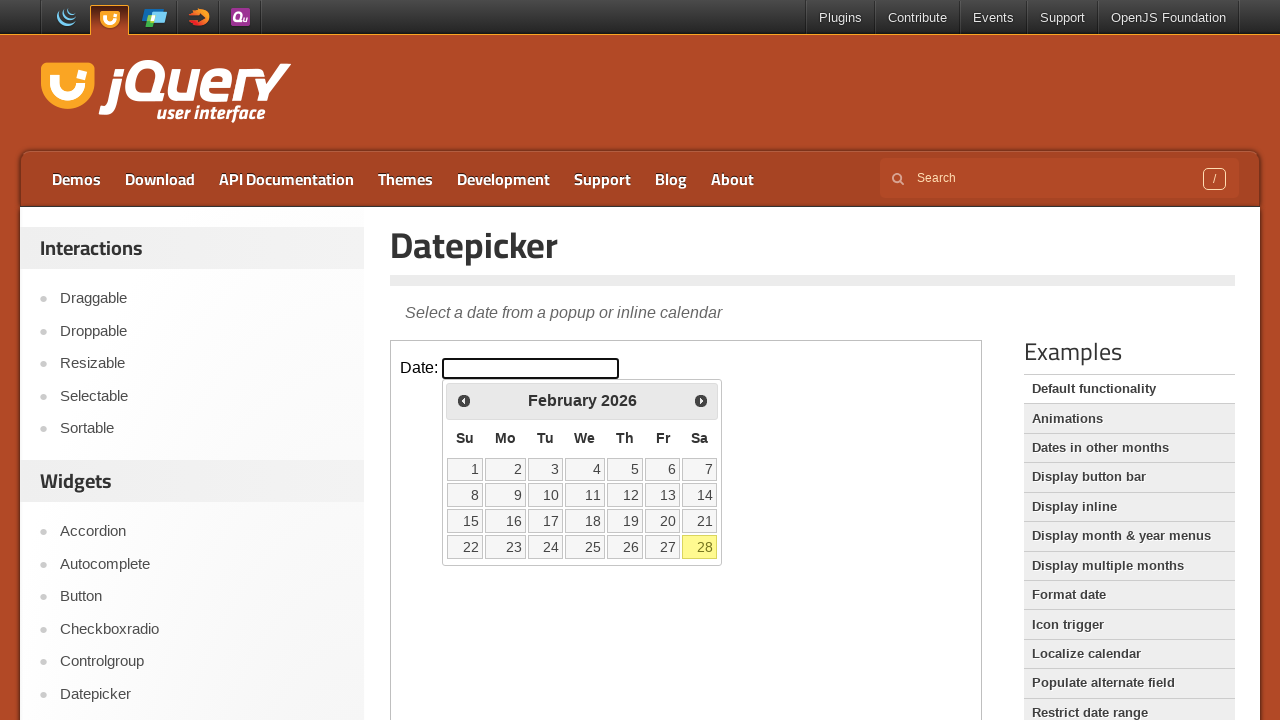

Clicked next month button to navigate forward at (701, 400) on .demo-frame >> internal:control=enter-frame >> .ui-datepicker-next
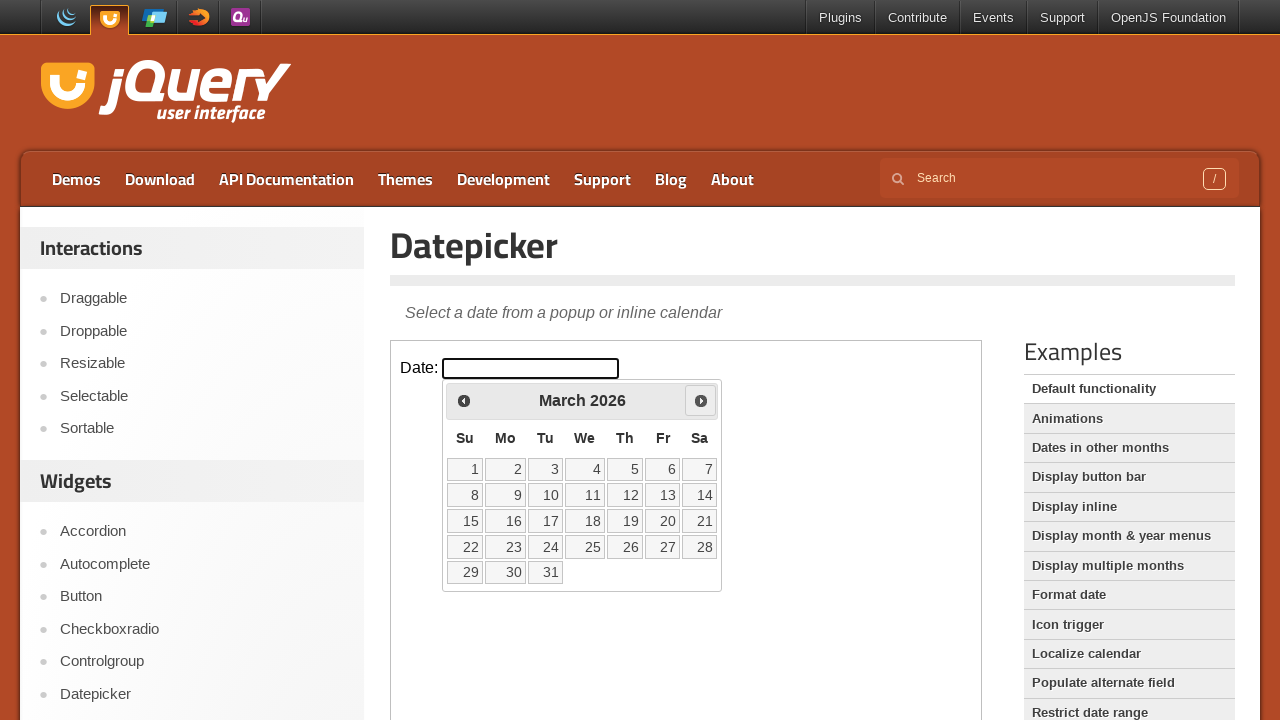

Waited 300ms for calendar animation
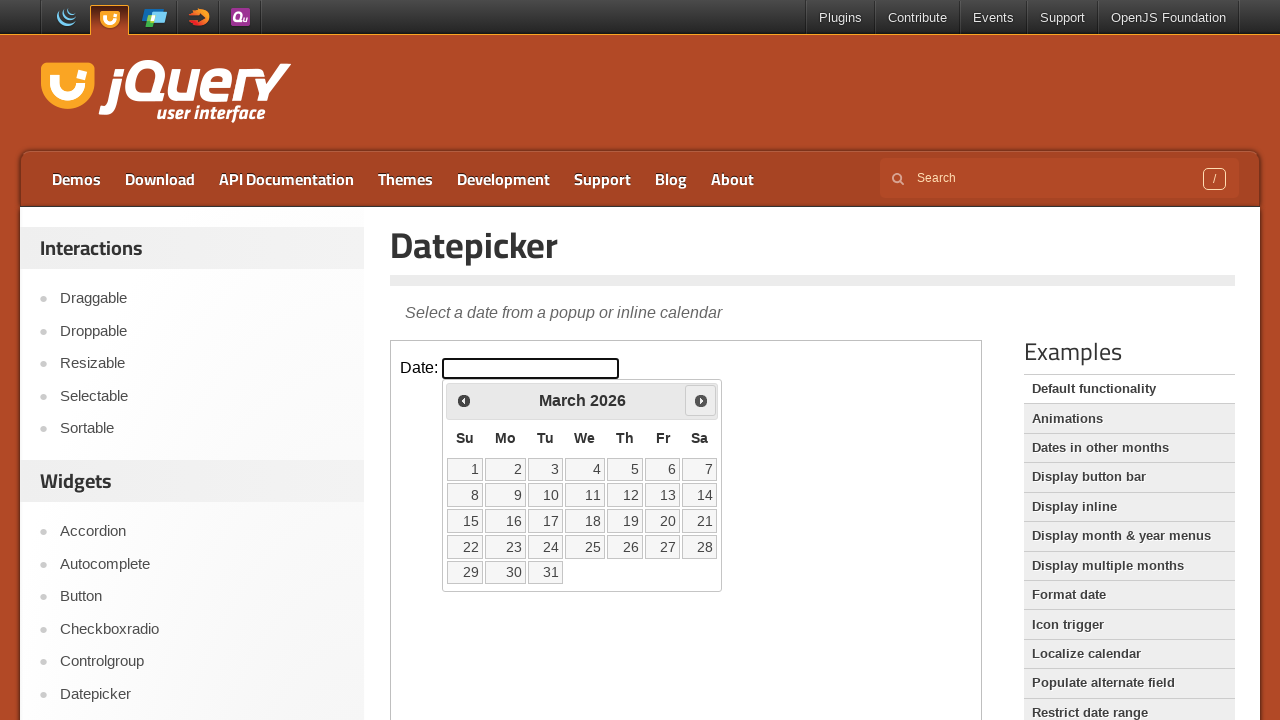

Clicked next month button to navigate forward at (701, 400) on .demo-frame >> internal:control=enter-frame >> .ui-datepicker-next
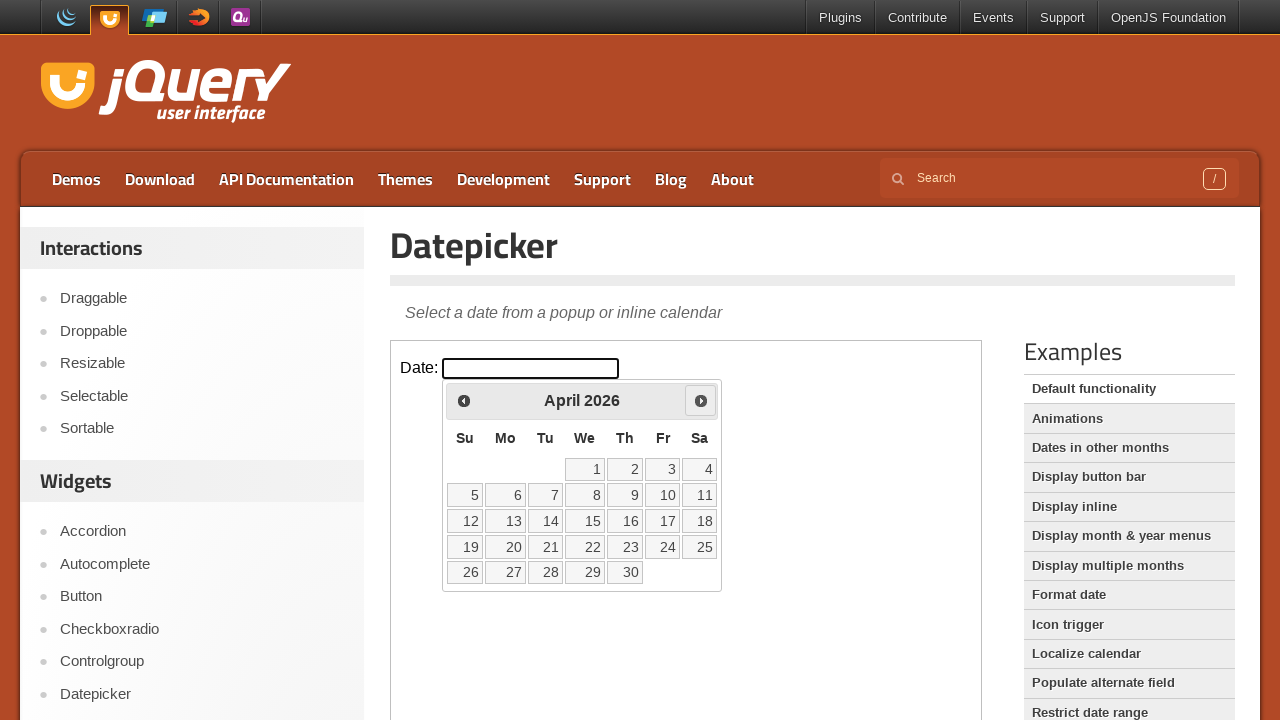

Waited 300ms for calendar animation
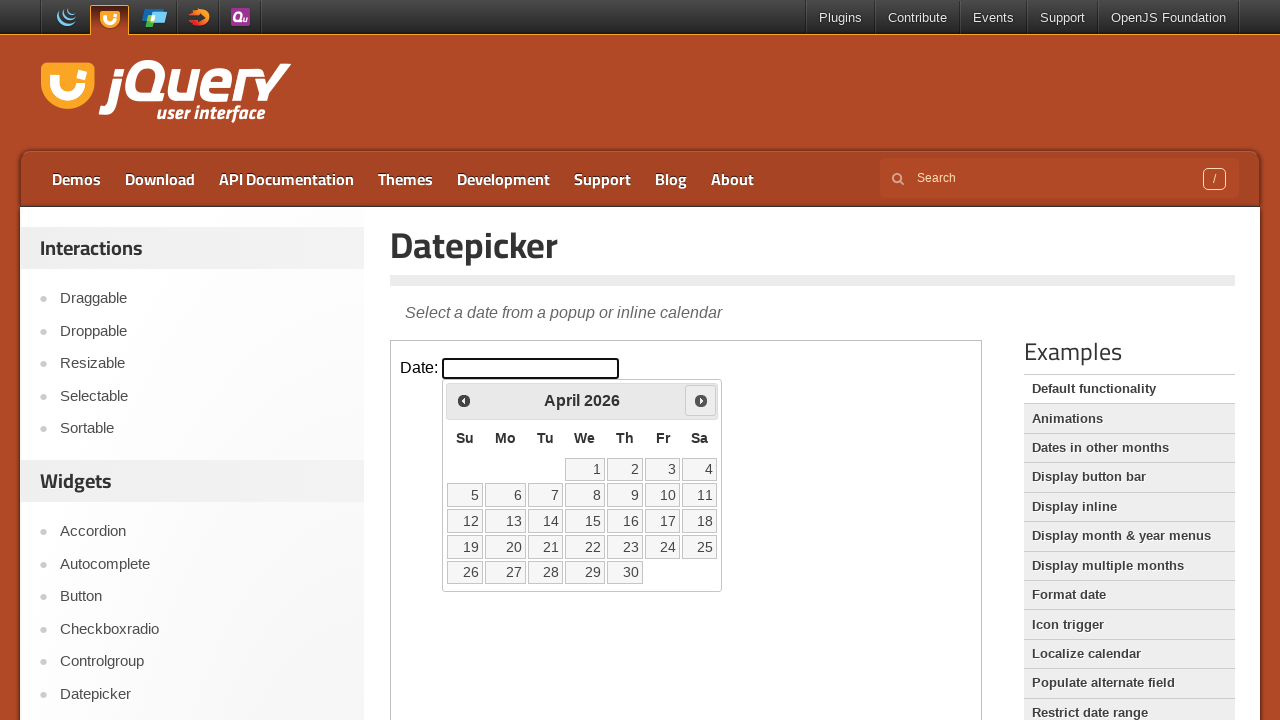

Clicked next month button to navigate forward at (701, 400) on .demo-frame >> internal:control=enter-frame >> .ui-datepicker-next
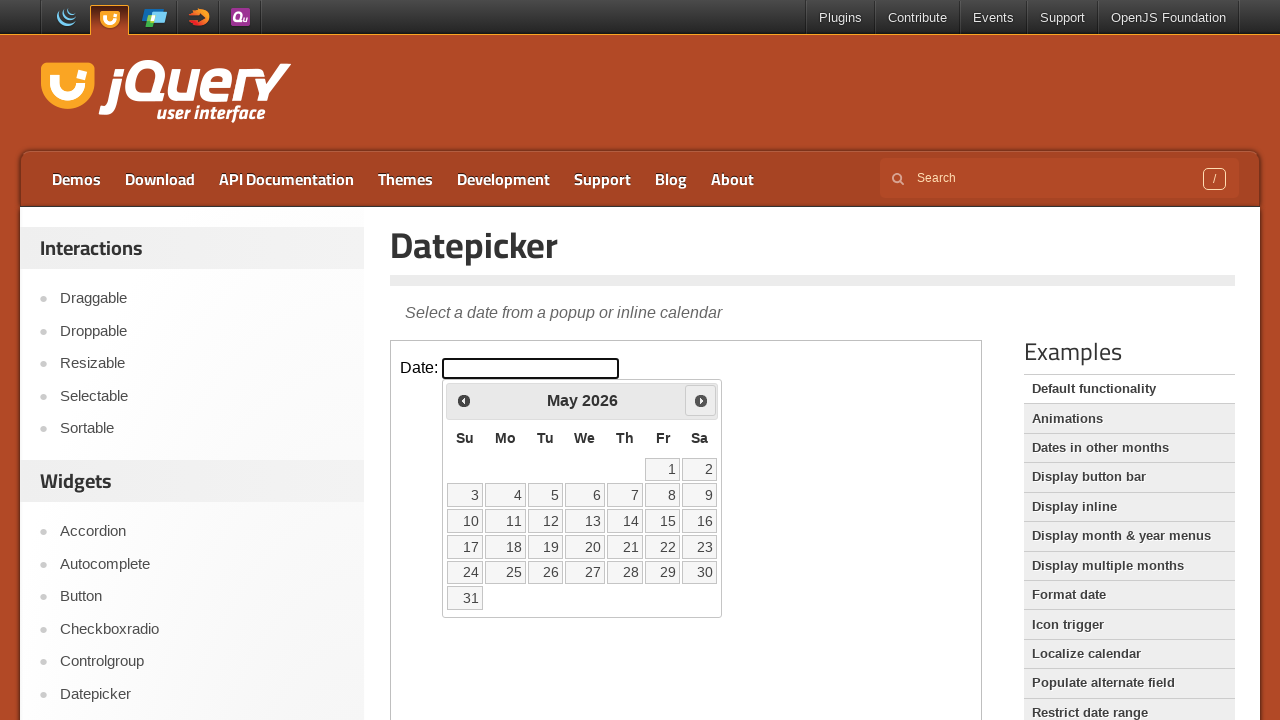

Waited 300ms for calendar animation
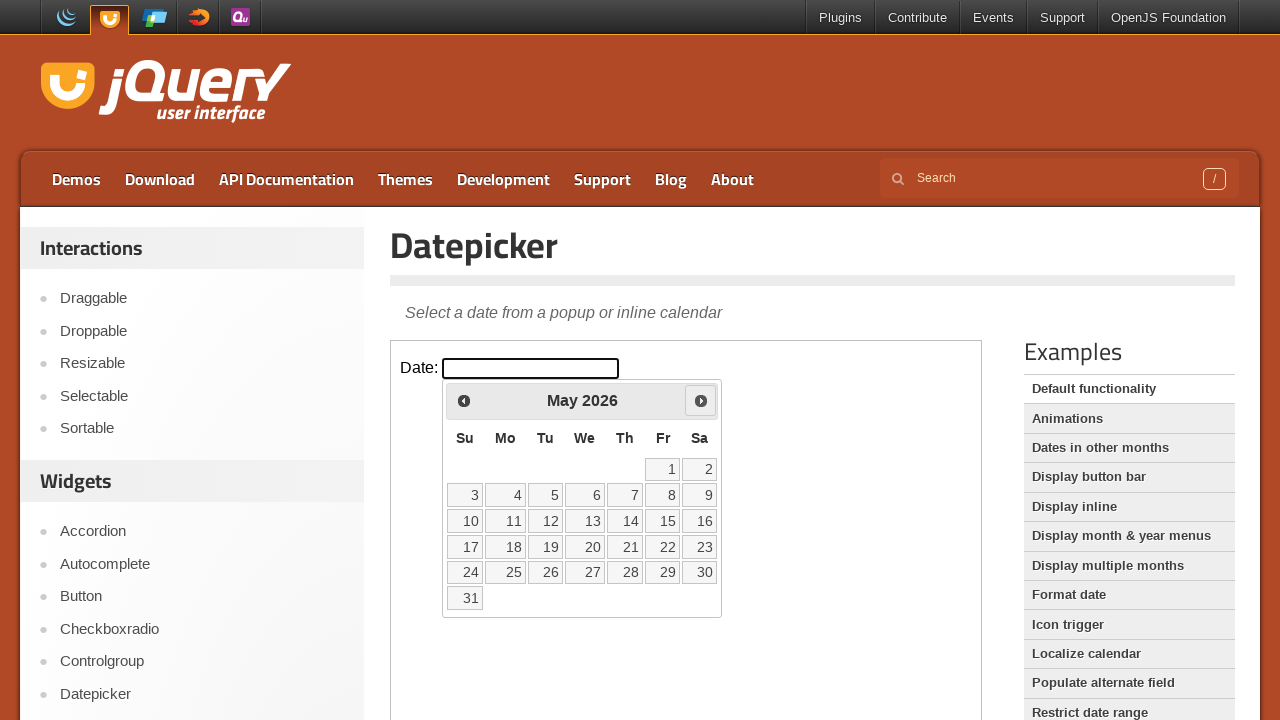

Clicked next month button to navigate forward at (701, 400) on .demo-frame >> internal:control=enter-frame >> .ui-datepicker-next
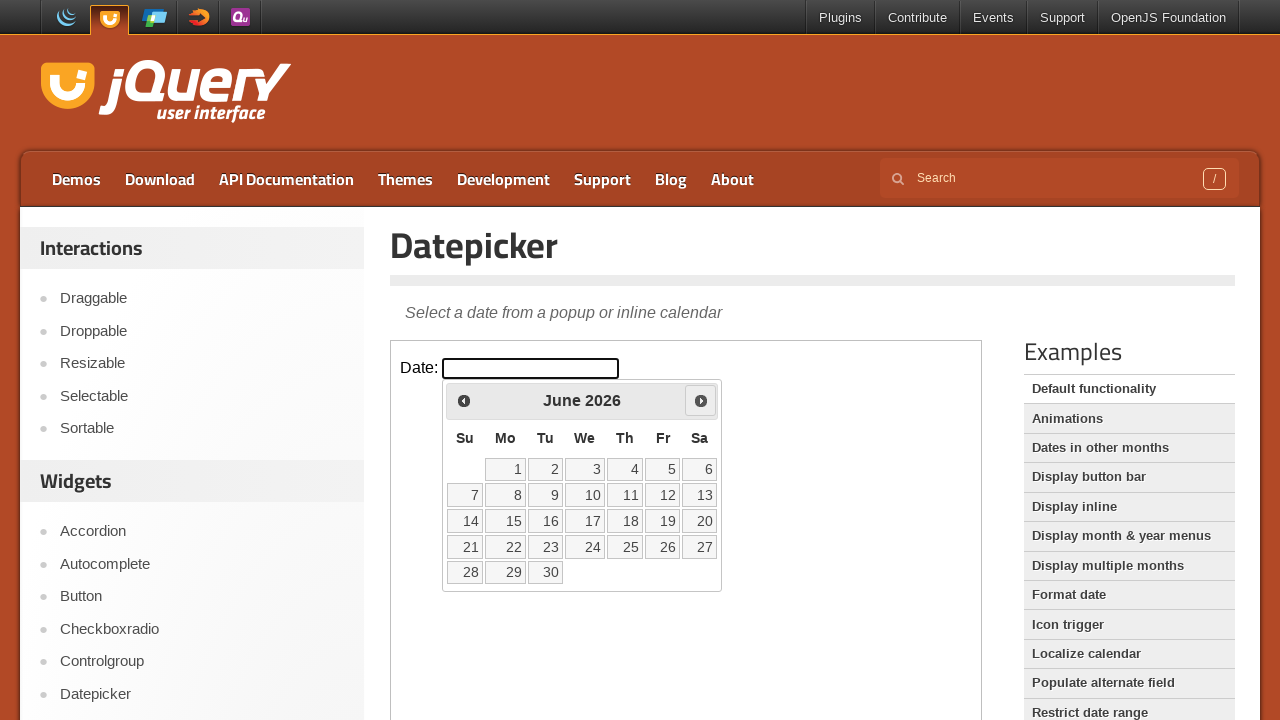

Waited 300ms for calendar animation
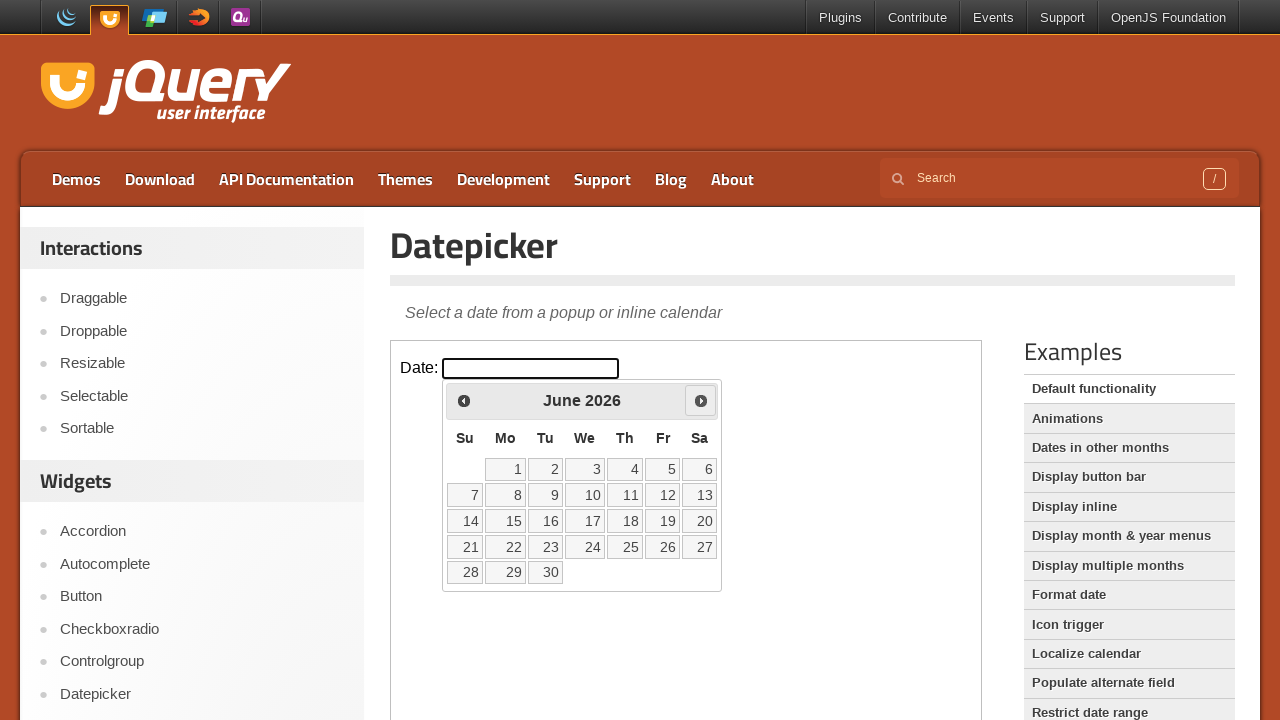

Reached June in datepicker calendar
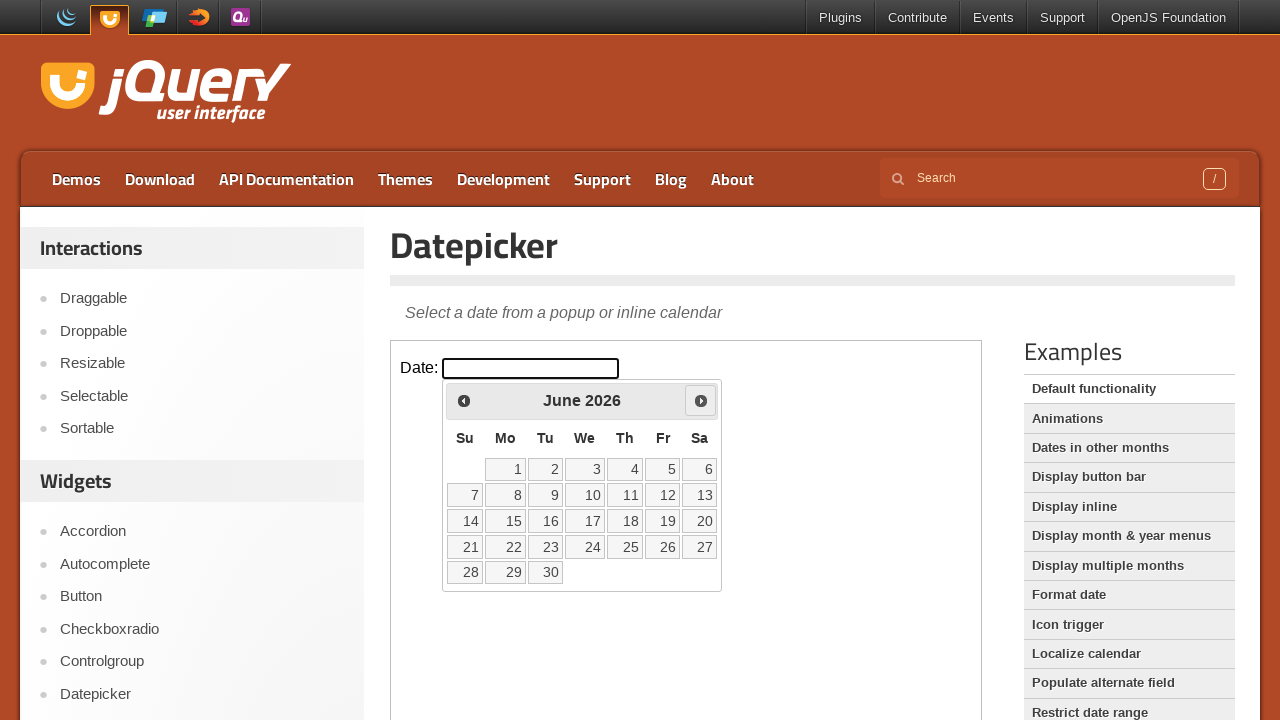

Selected June 15th from datepicker calendar at (506, 521) on .demo-frame >> internal:control=enter-frame >> a.ui-state-default >> internal:ha
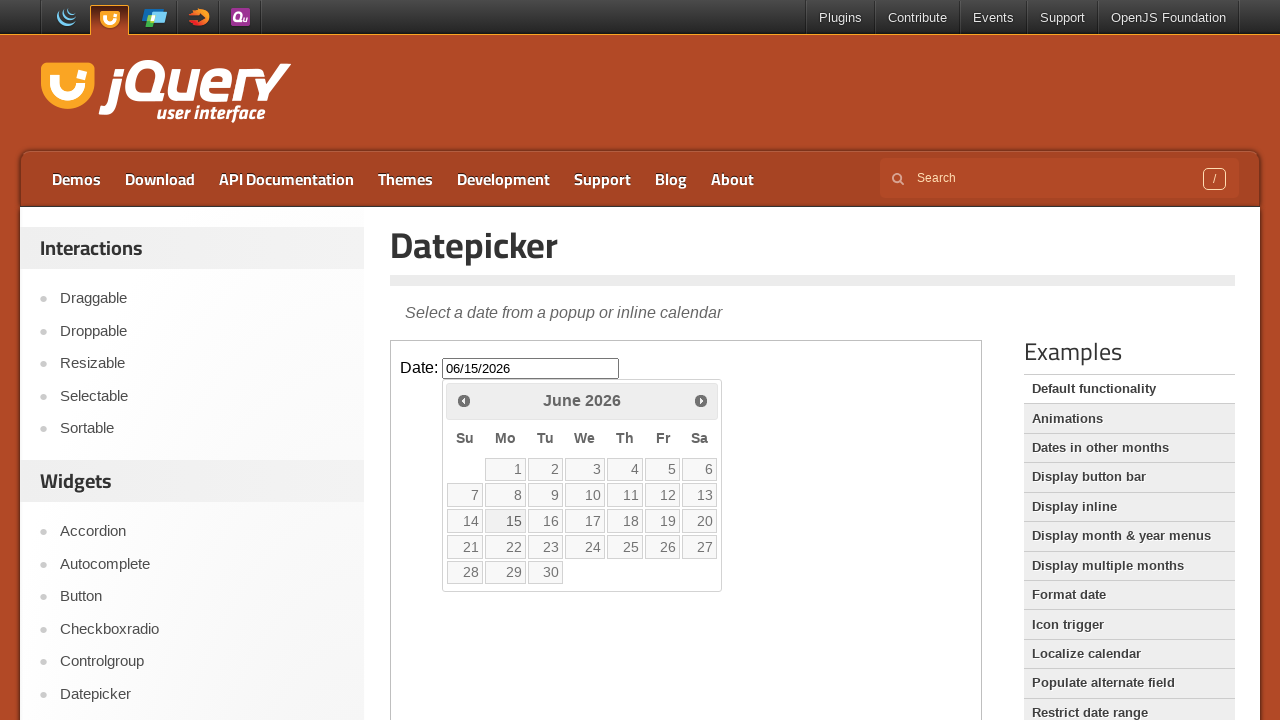

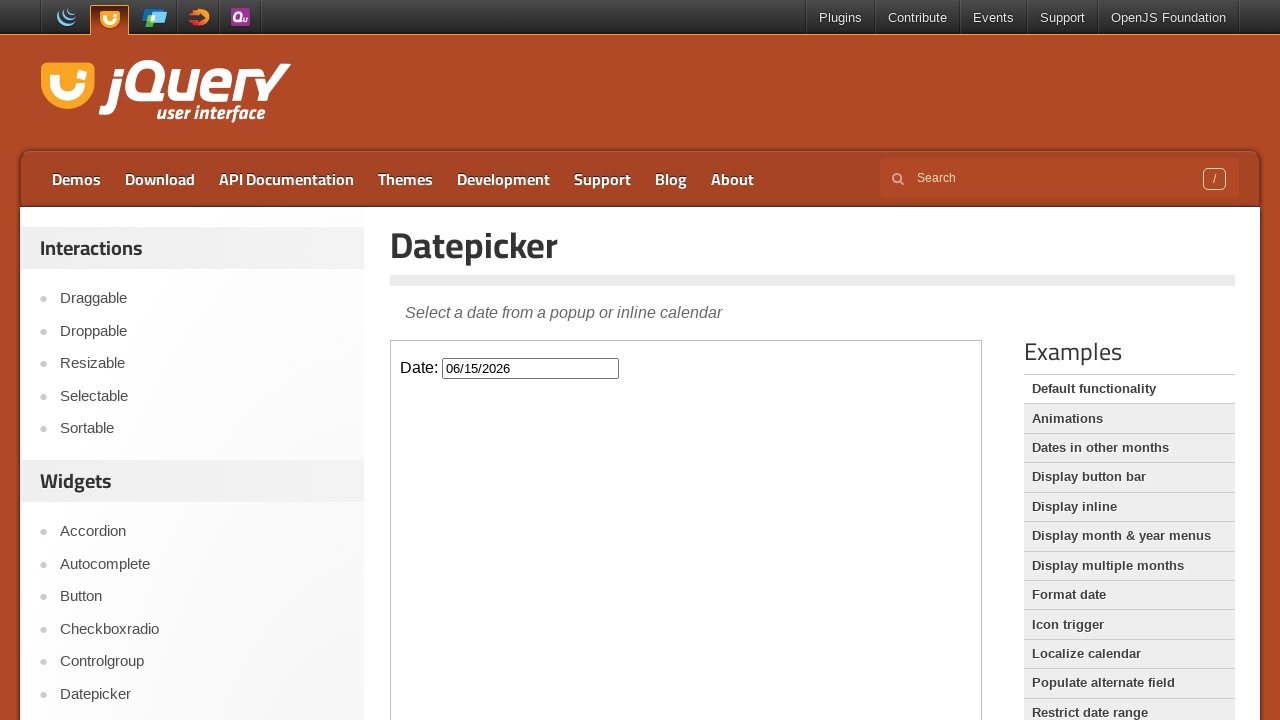